Tests signup validation with invalid email format

Starting URL: https://selenium-blog.herokuapp.com

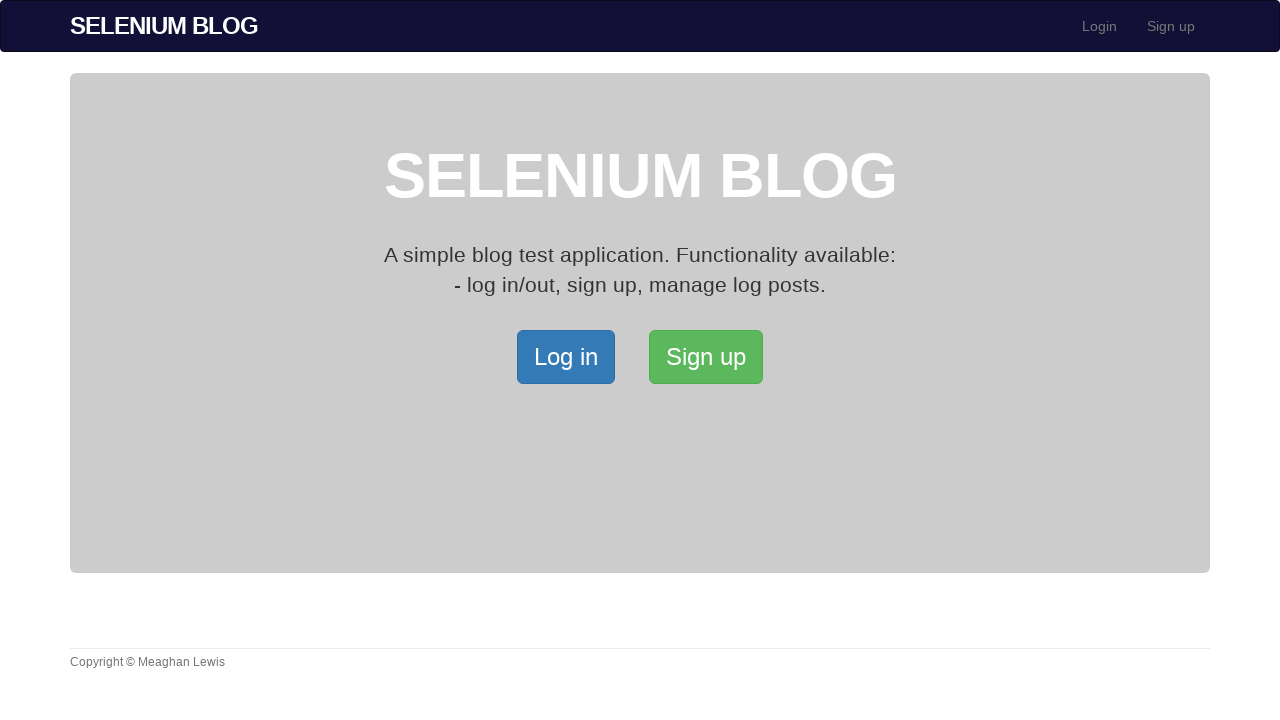

Clicked signup link in navigation at (1171, 26) on xpath=//*[@id="bs-example-navbar-collapse-1"]/ul/li[2]/a
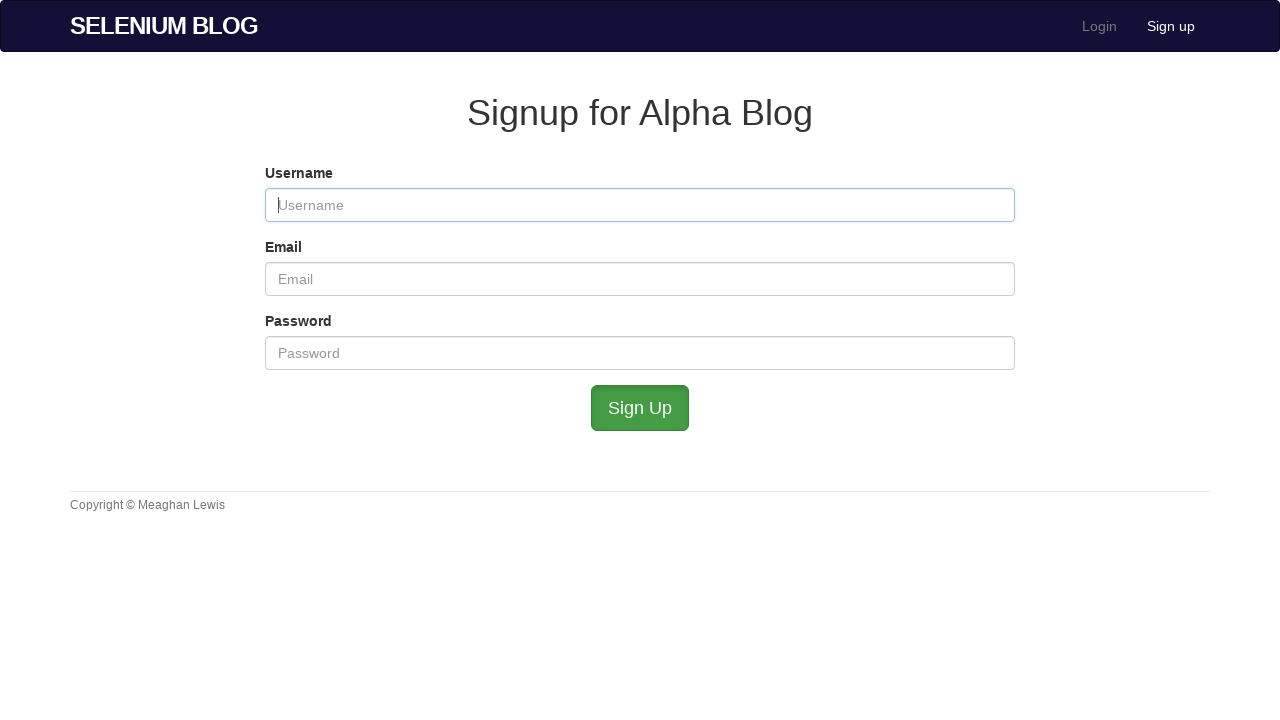

Filled username field with 'testuser6234' on #user_username
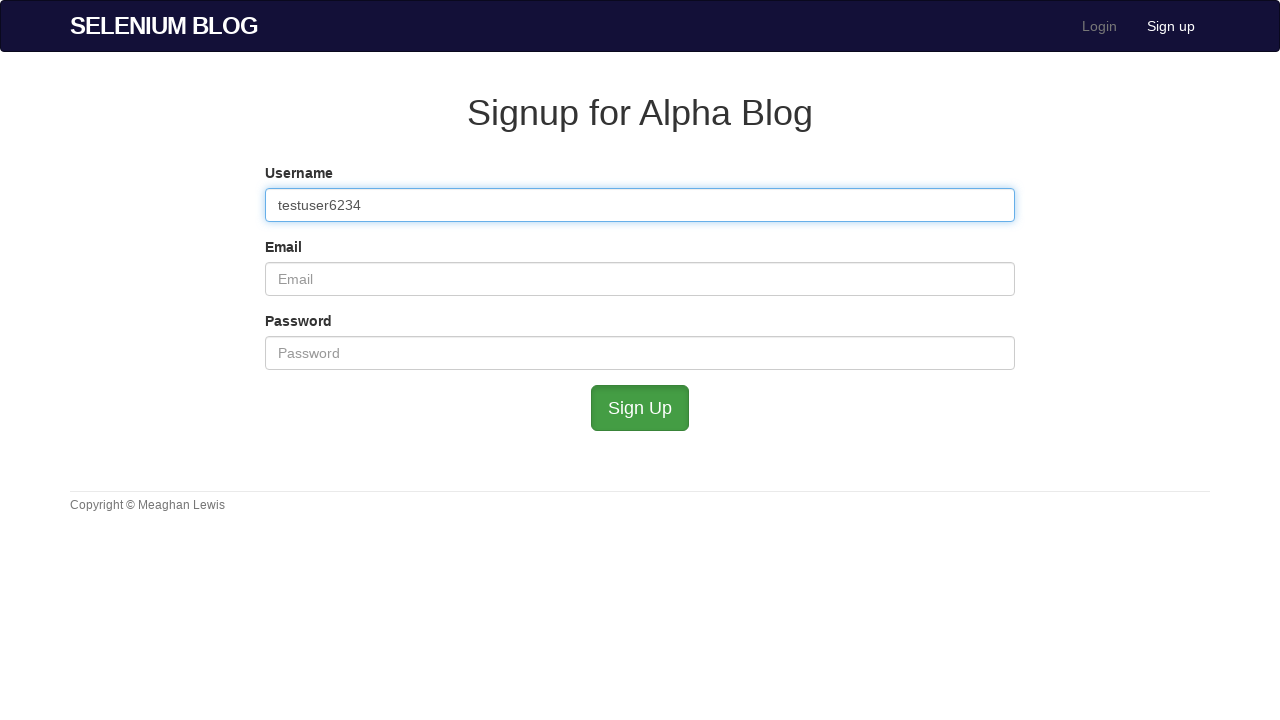

Filled email field with invalid format 'testuser6234example.com' on #user_email
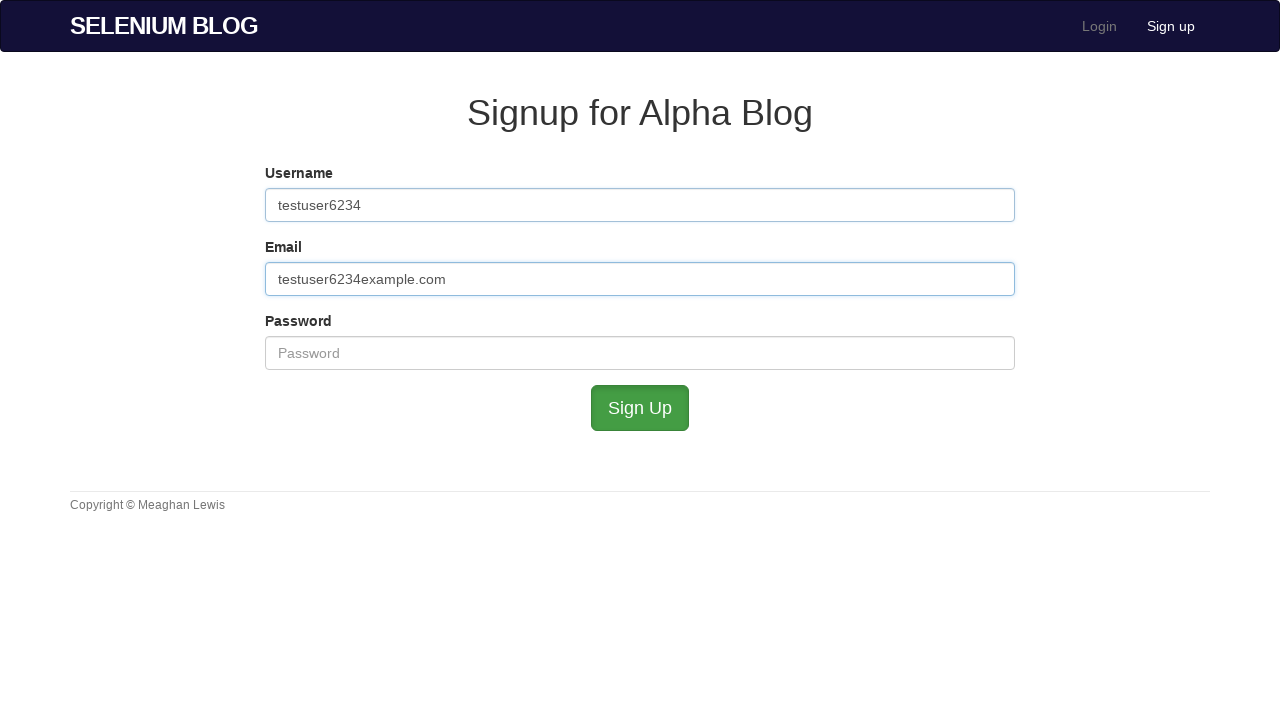

Filled password field with 'admin123' on #user_password
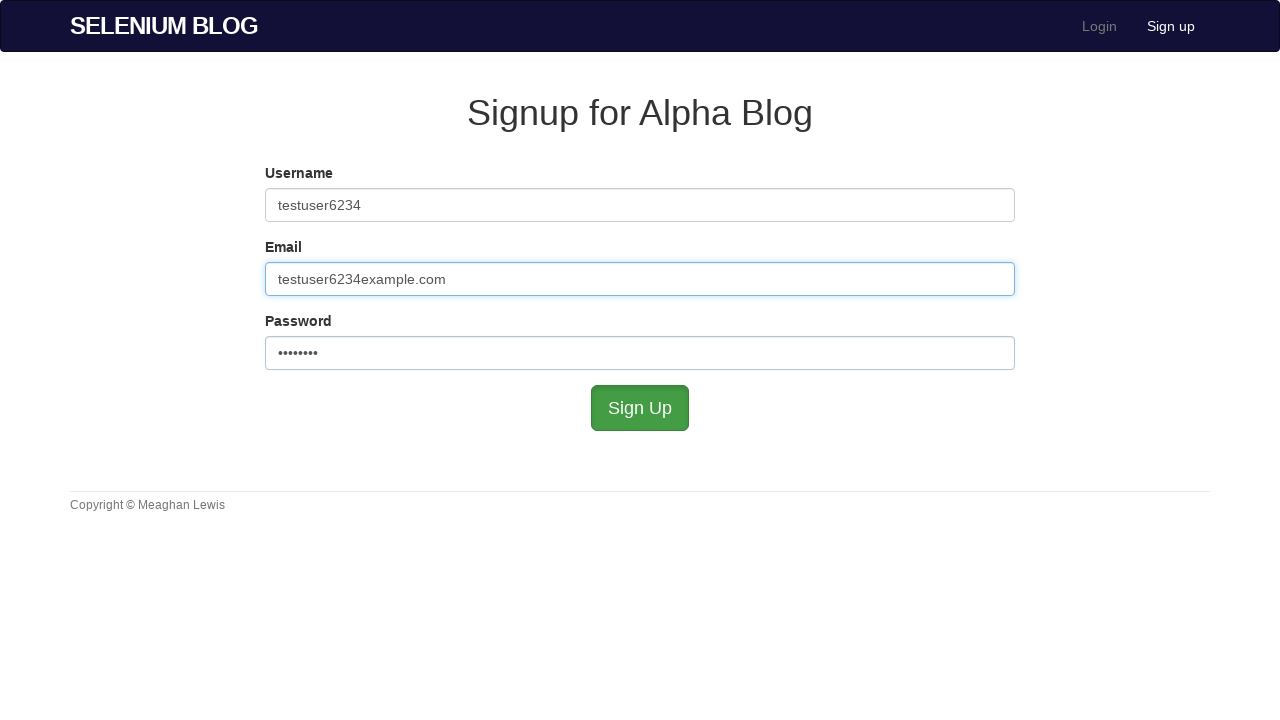

Clicked submit button to attempt signup with invalid email at (640, 408) on #submit
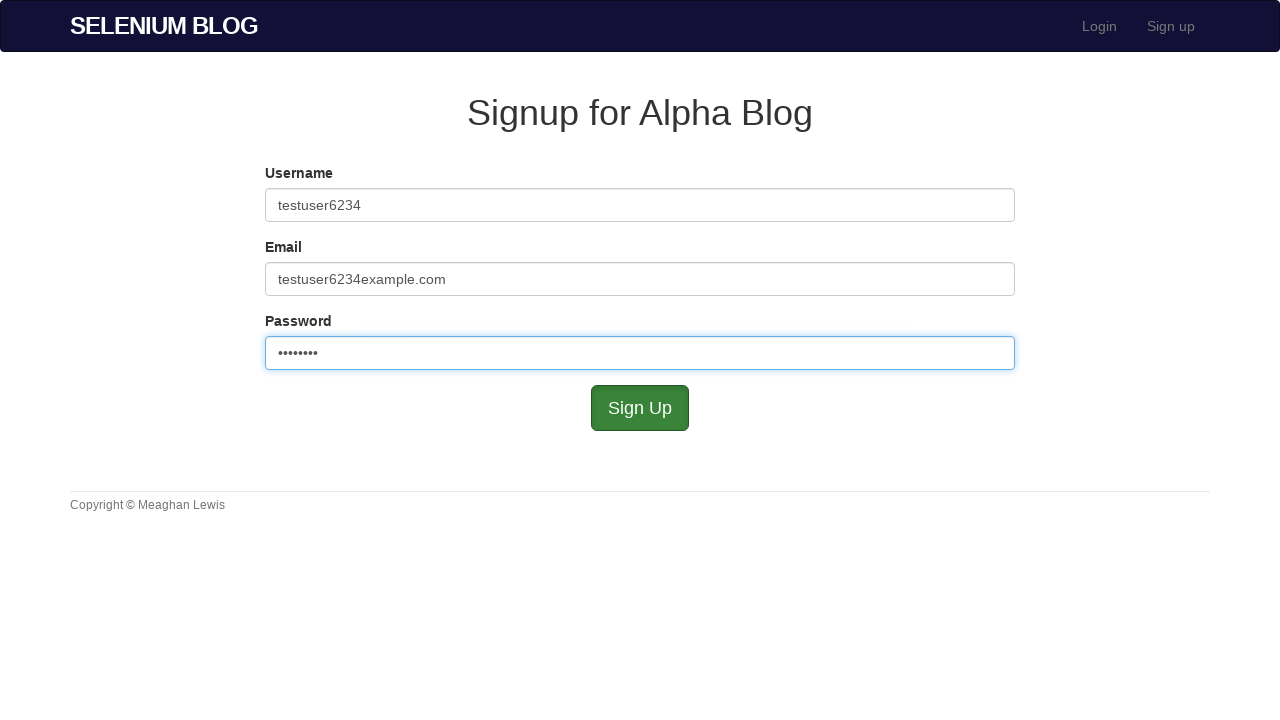

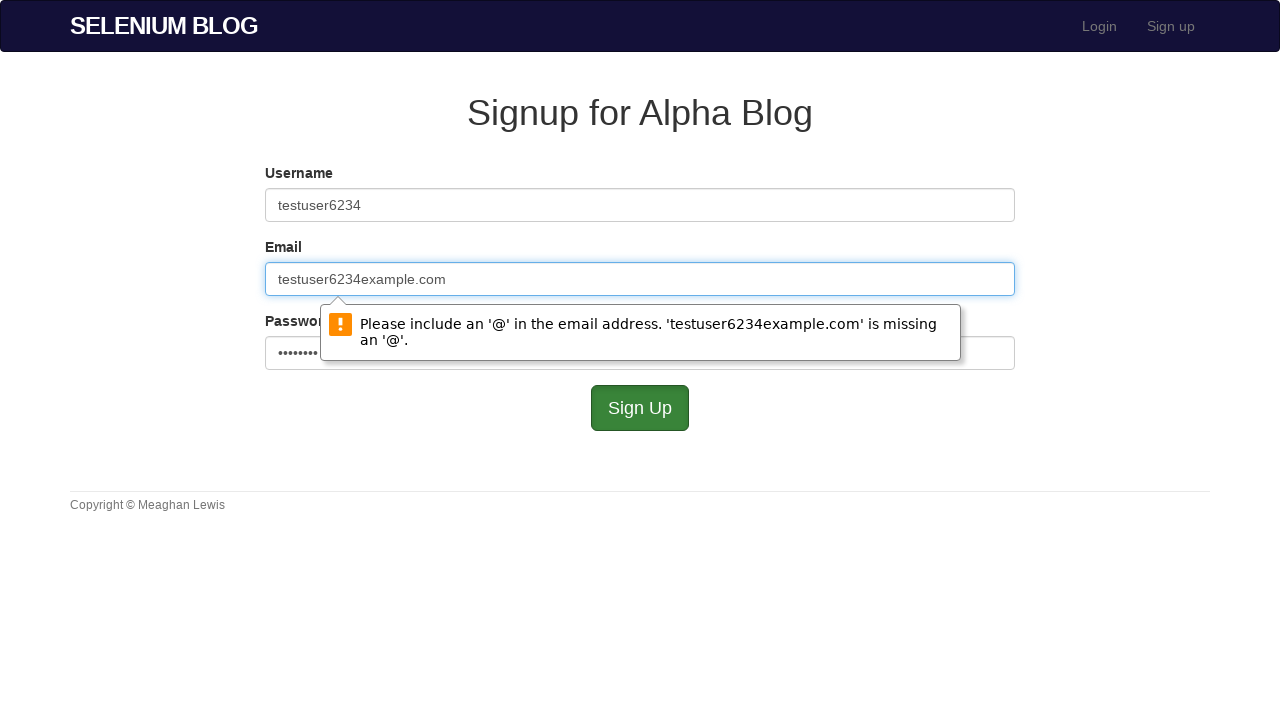